Tests dropdown and checkbox interactions on a flight booking practice page, including clicking on passenger info dropdown, toggling senior citizen discount checkbox, and switching trip type to enable return date field.

Starting URL: https://rahulshettyacademy.com/dropdownsPractise/

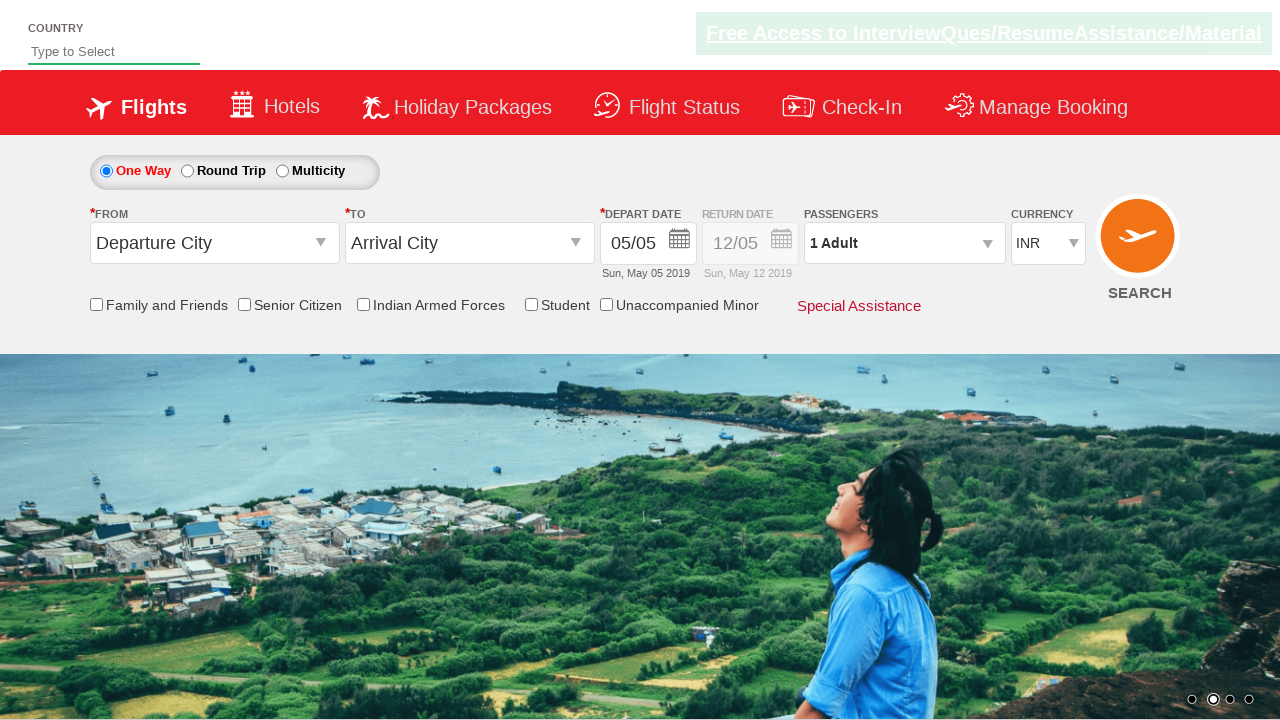

Clicked on passenger info dropdown at (904, 243) on #divpaxinfo
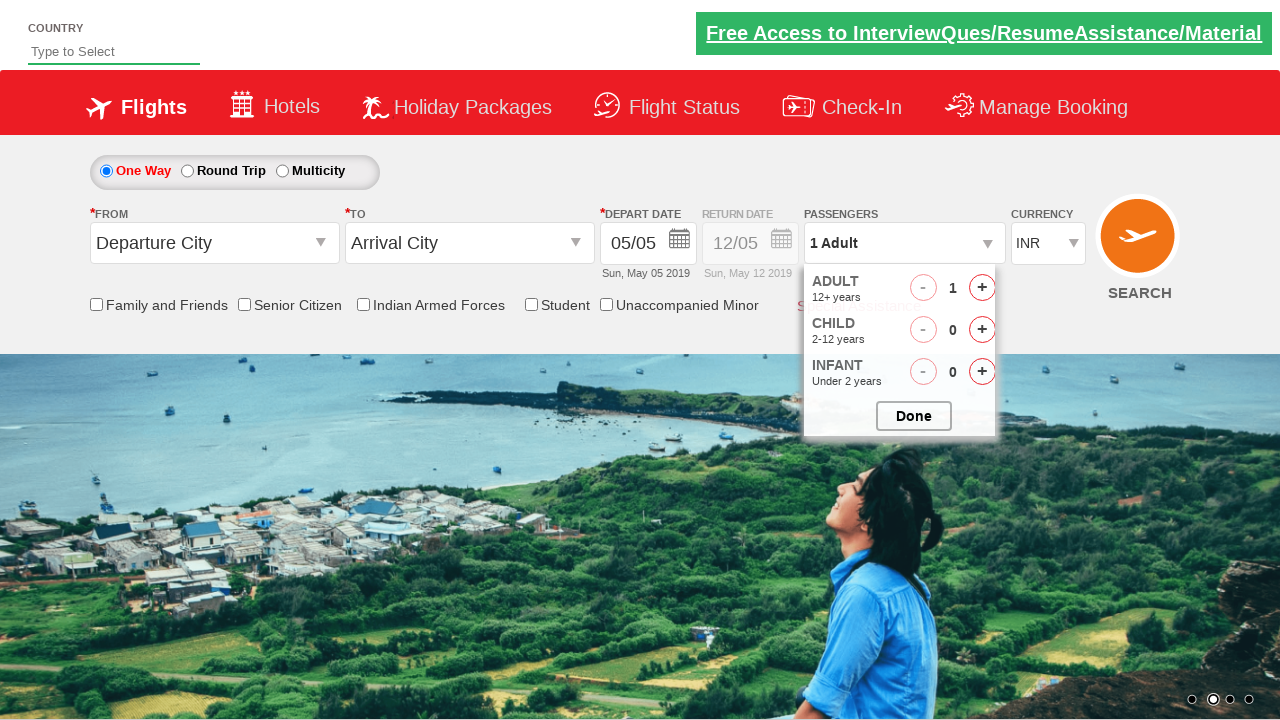

Located senior citizen discount checkbox
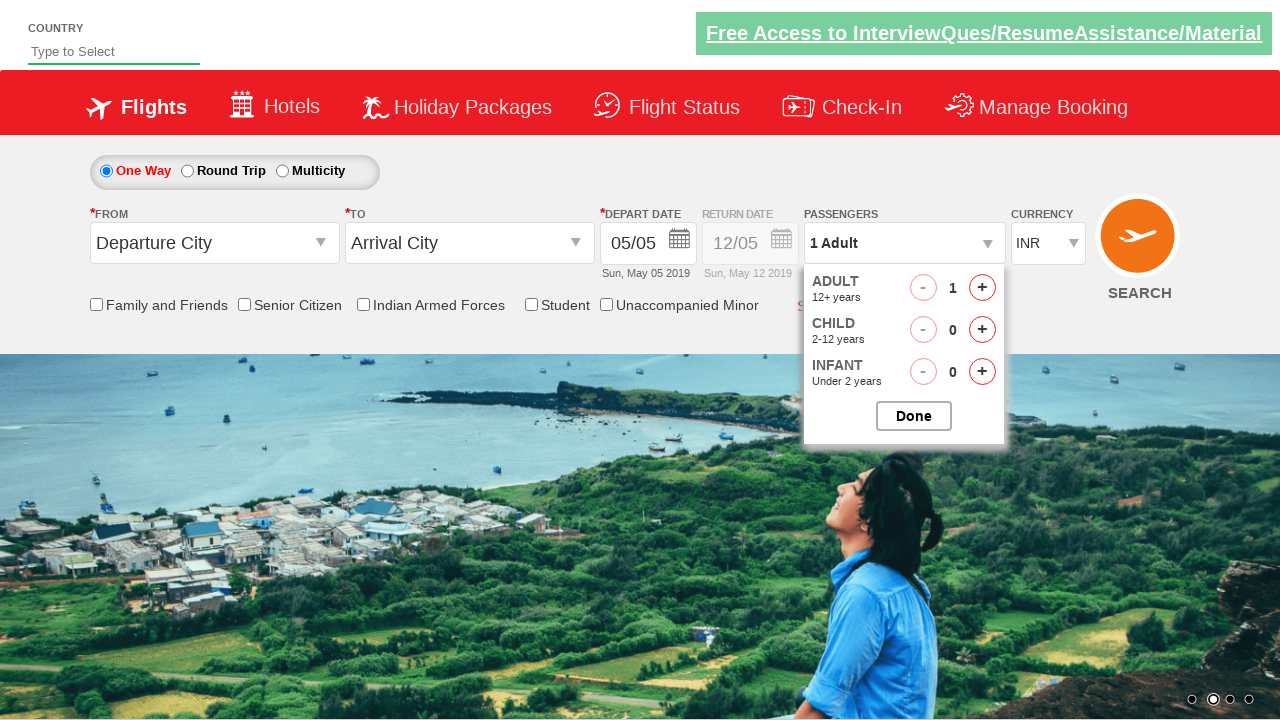

Verified senior citizen checkbox is not selected initially
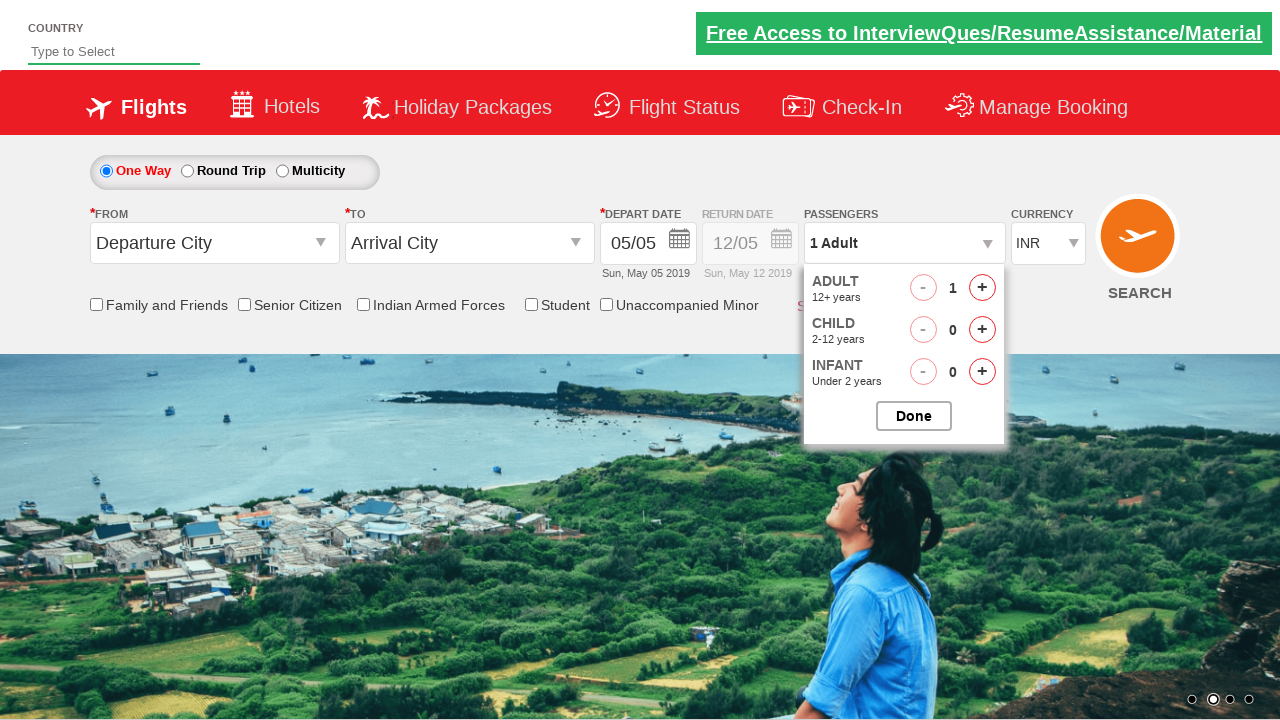

Clicked senior citizen discount checkbox to select it at (244, 304) on input[id*='SeniorCitizenDiscount']
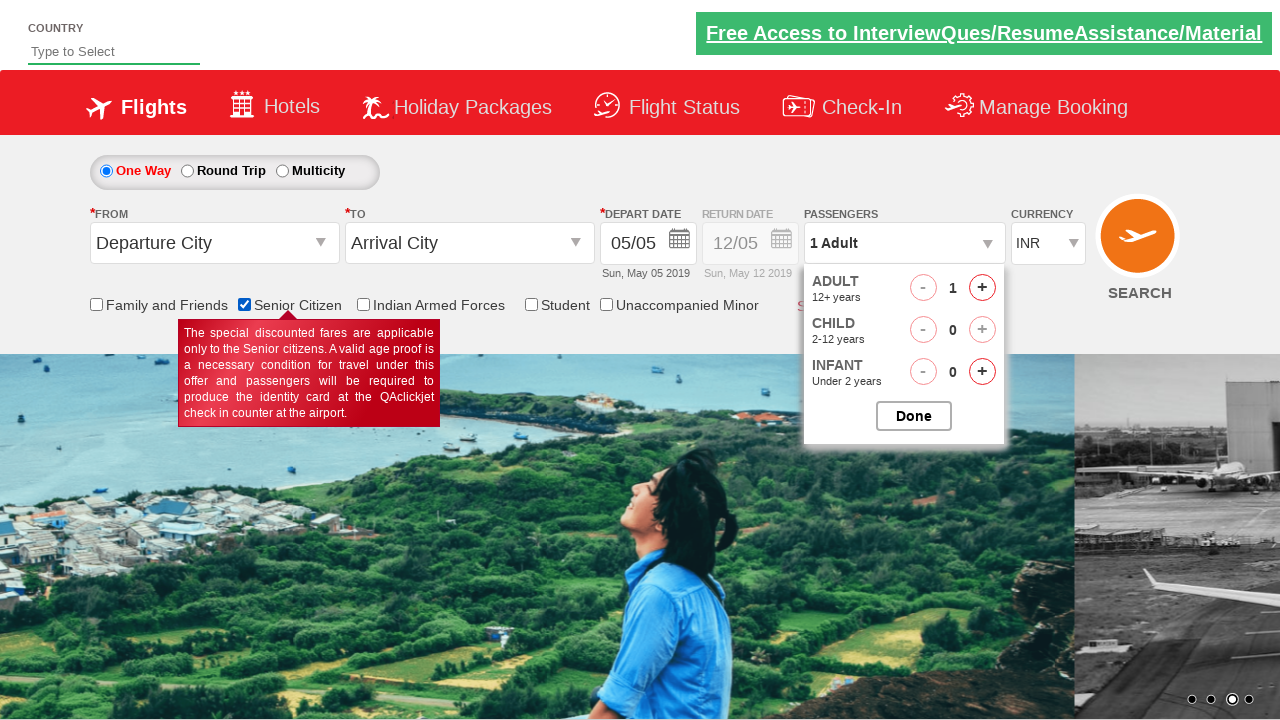

Verified senior citizen checkbox is now selected
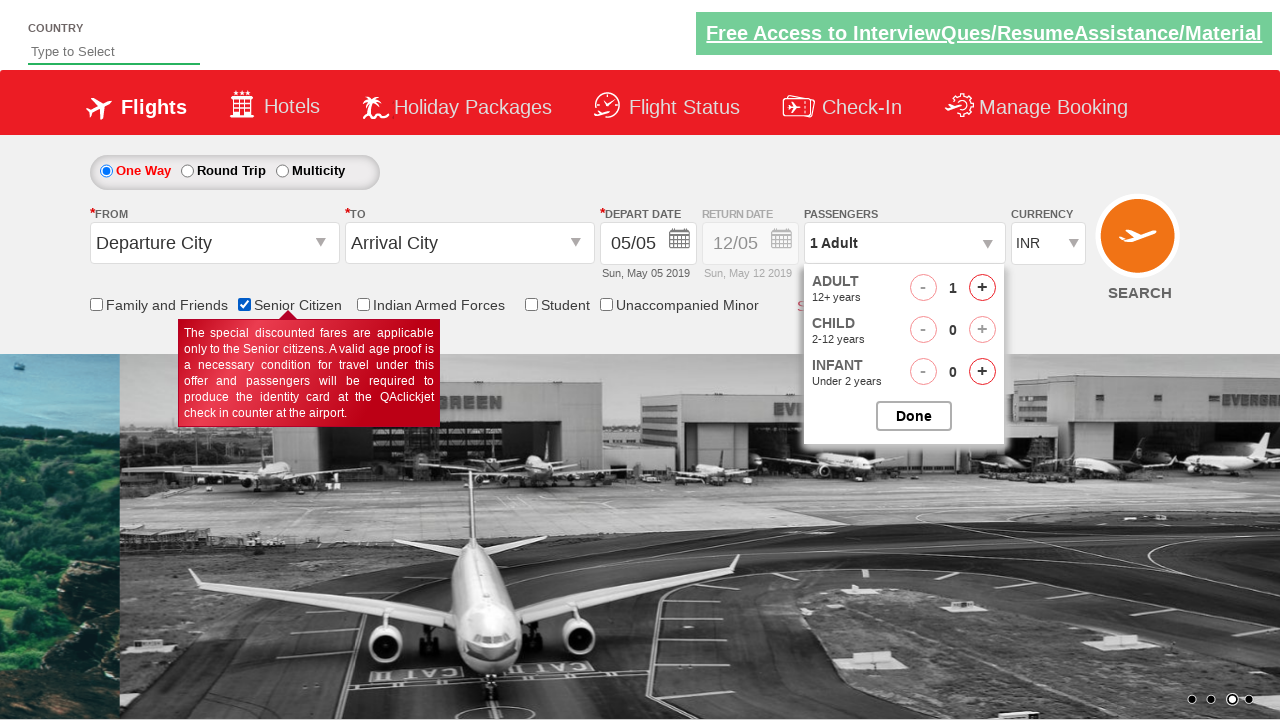

Retrieved return date div style before trip type change: display: block; opacity: 0.5;
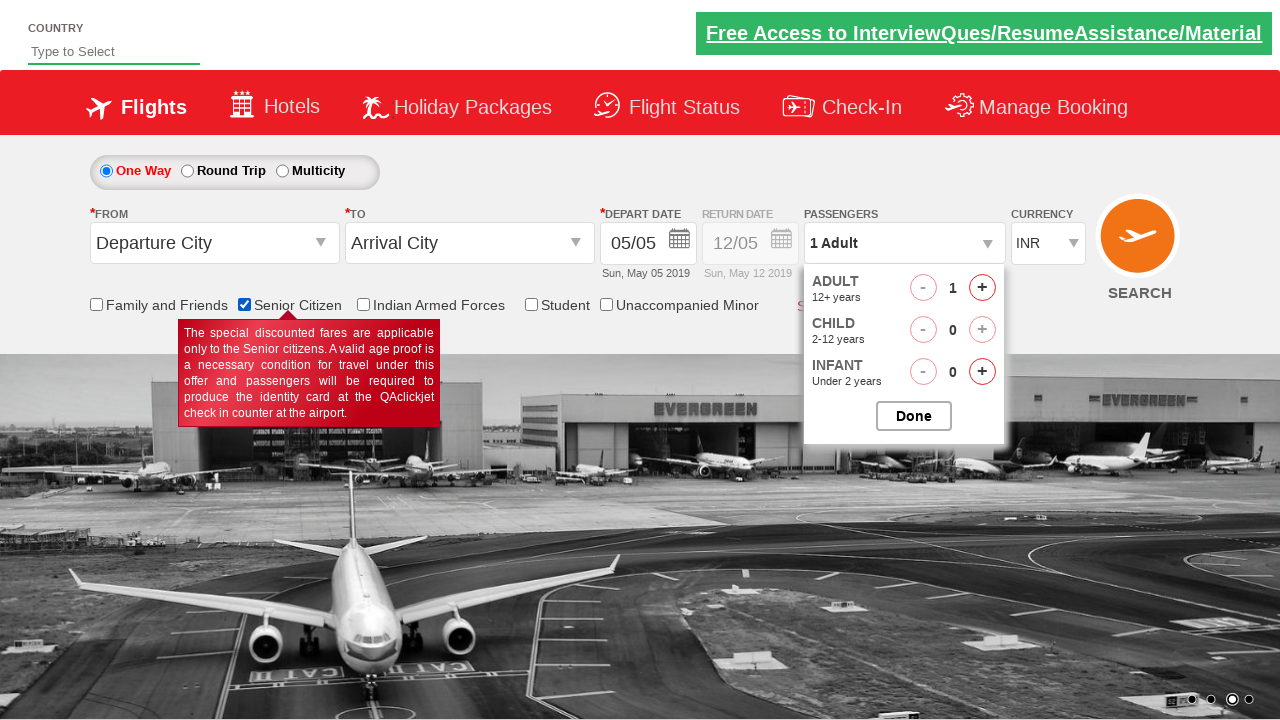

Clicked round trip radio button to enable return date field at (187, 171) on #ctl00_mainContent_rbtnl_Trip_1
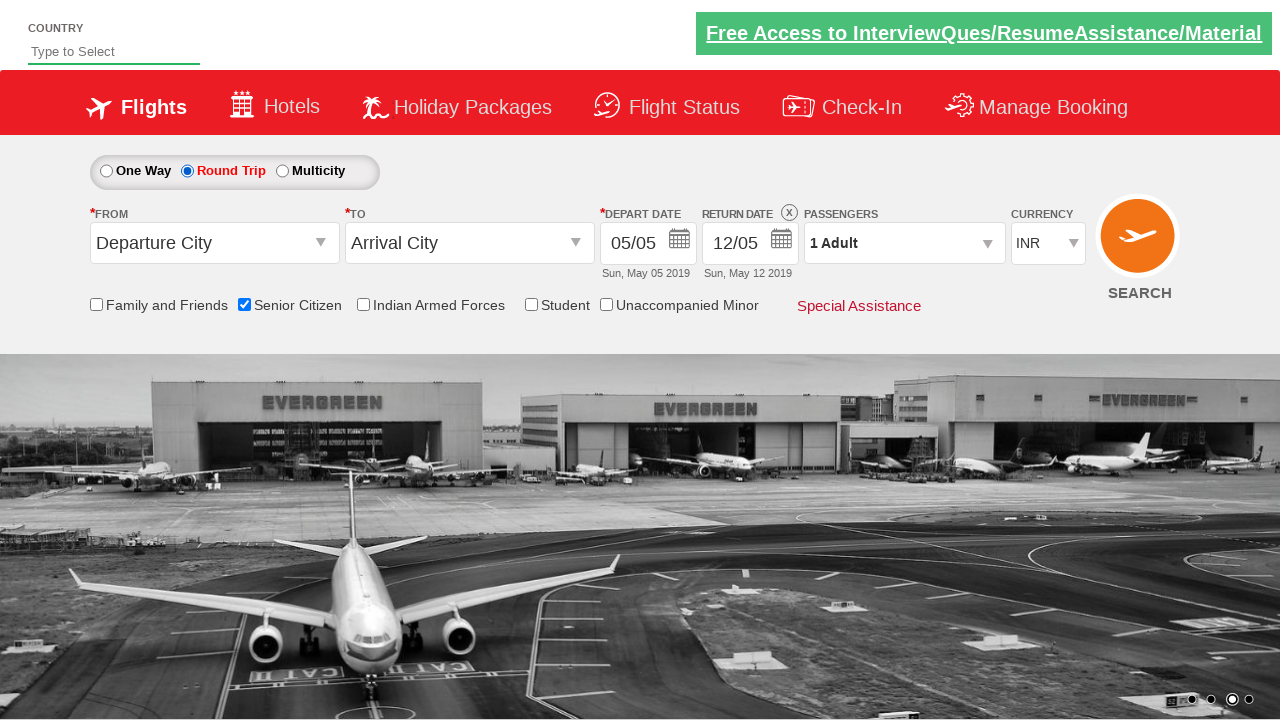

Retrieved return date div style after trip type change: display: block; opacity: 1;
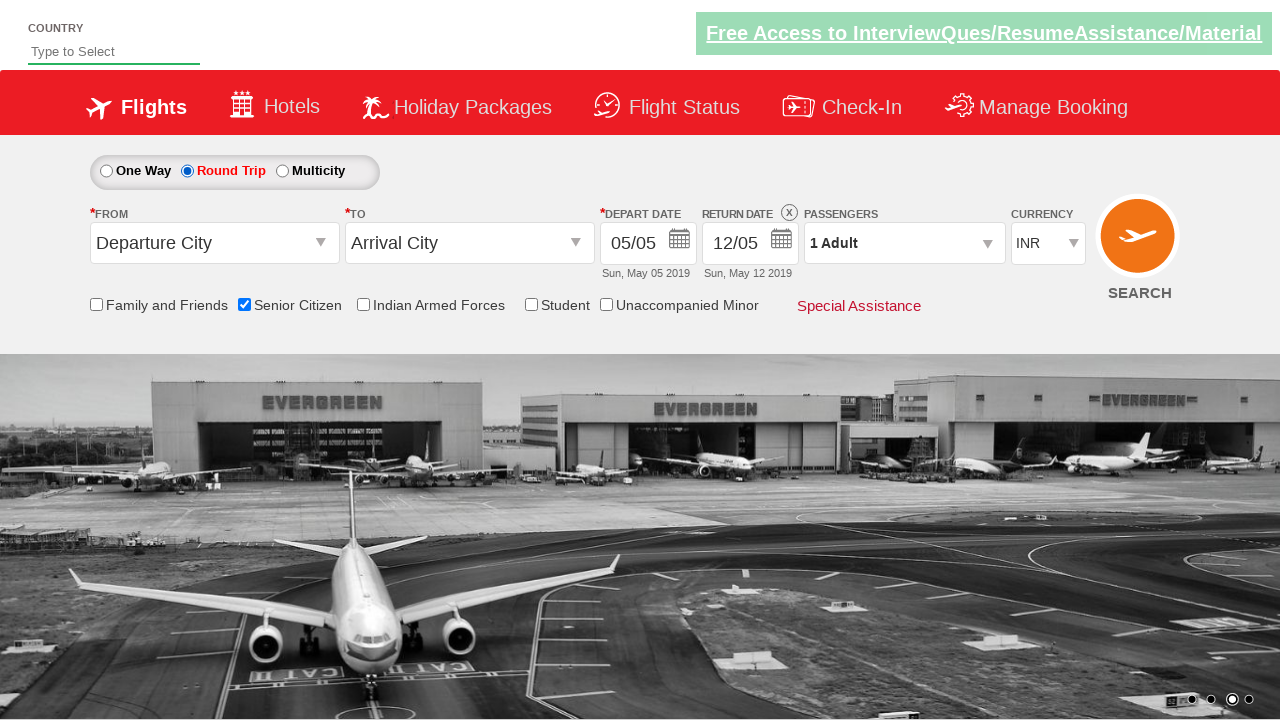

Verified return date field is now enabled after selecting round trip
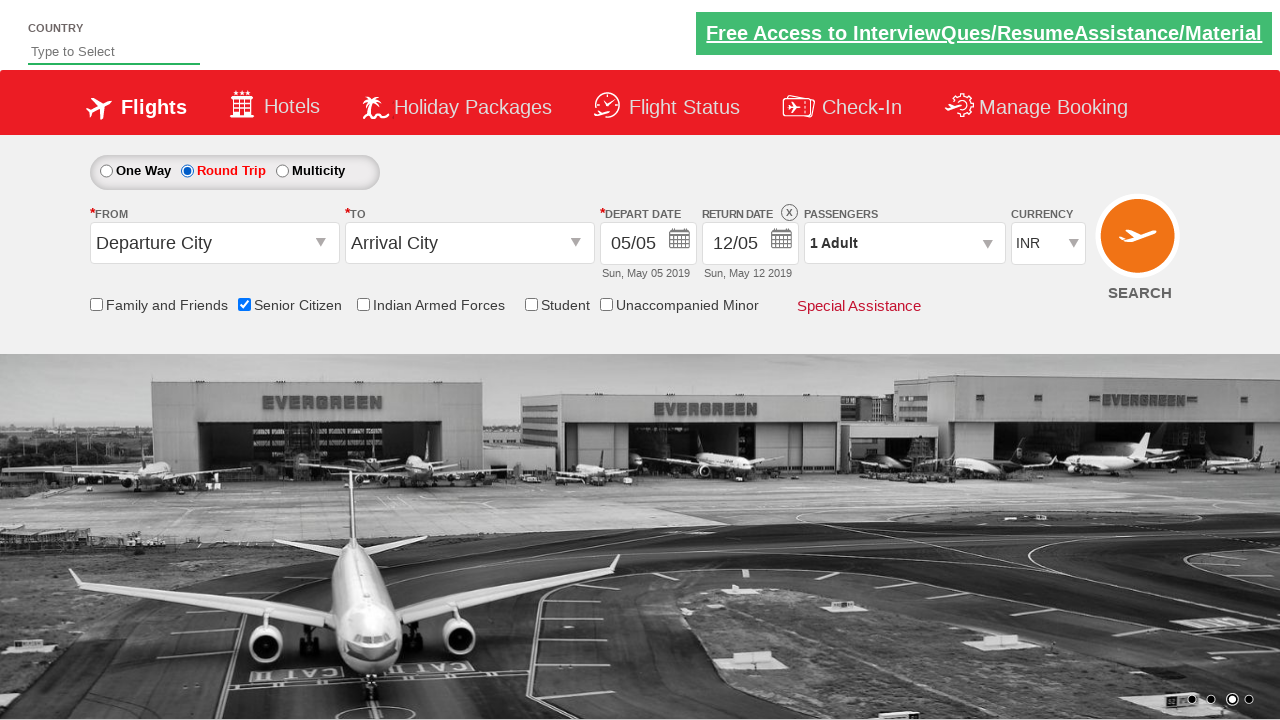

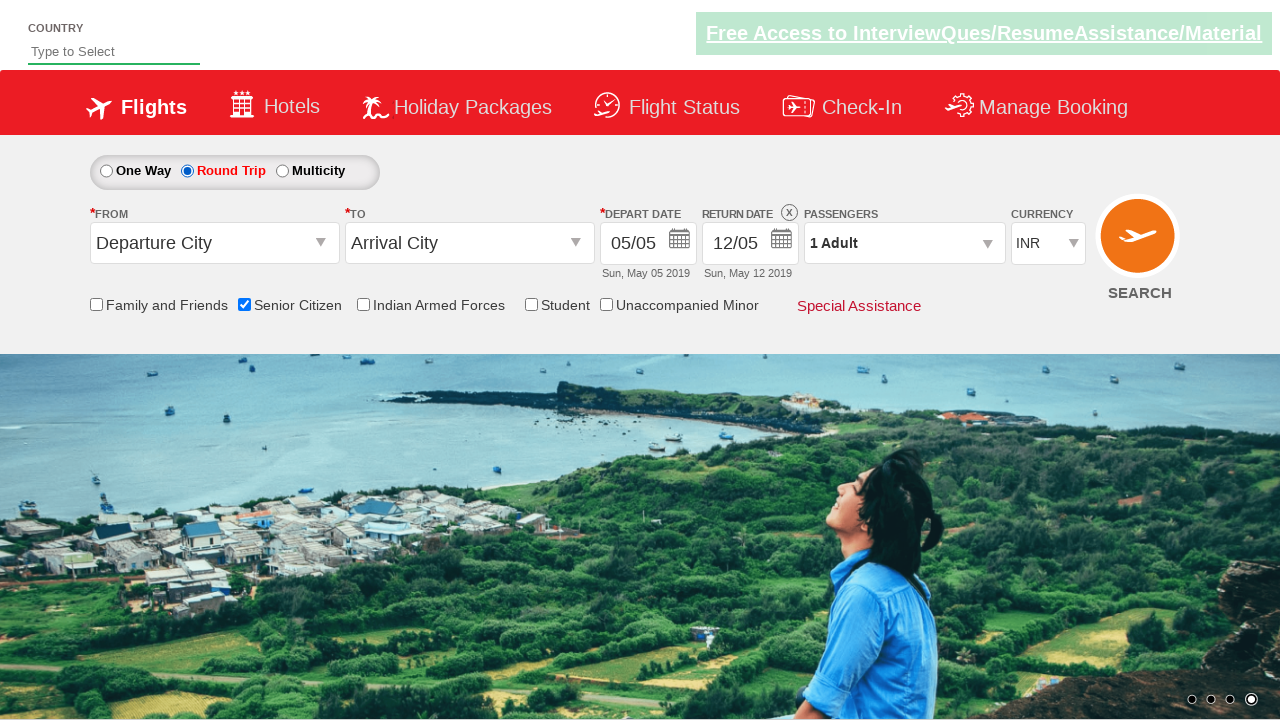